Tests basic Cypress functionality by visiting the Cypress example site, clicking on a "type" link, verifying the URL contains the expected path, and filling an email input field with validation.

Starting URL: https://example.cypress.io

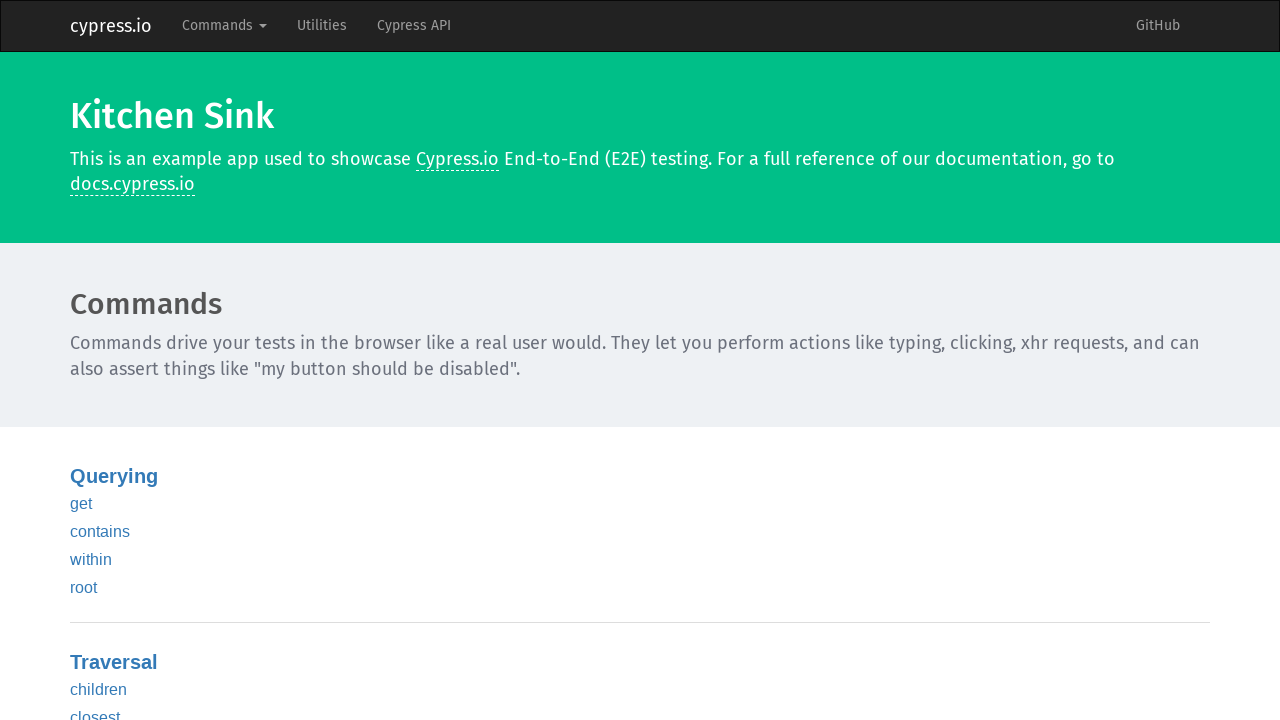

Clicked on the 'type' link at (85, 361) on text=type
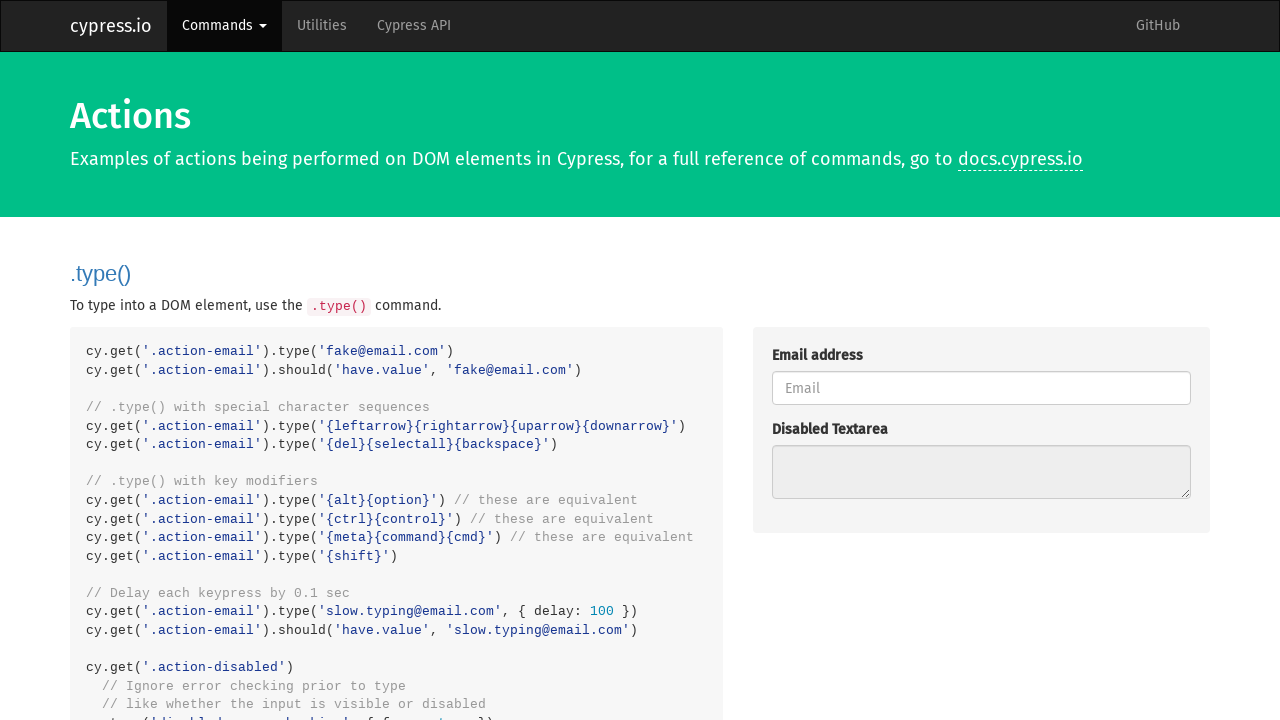

Verified URL contains '/commands/actions' path
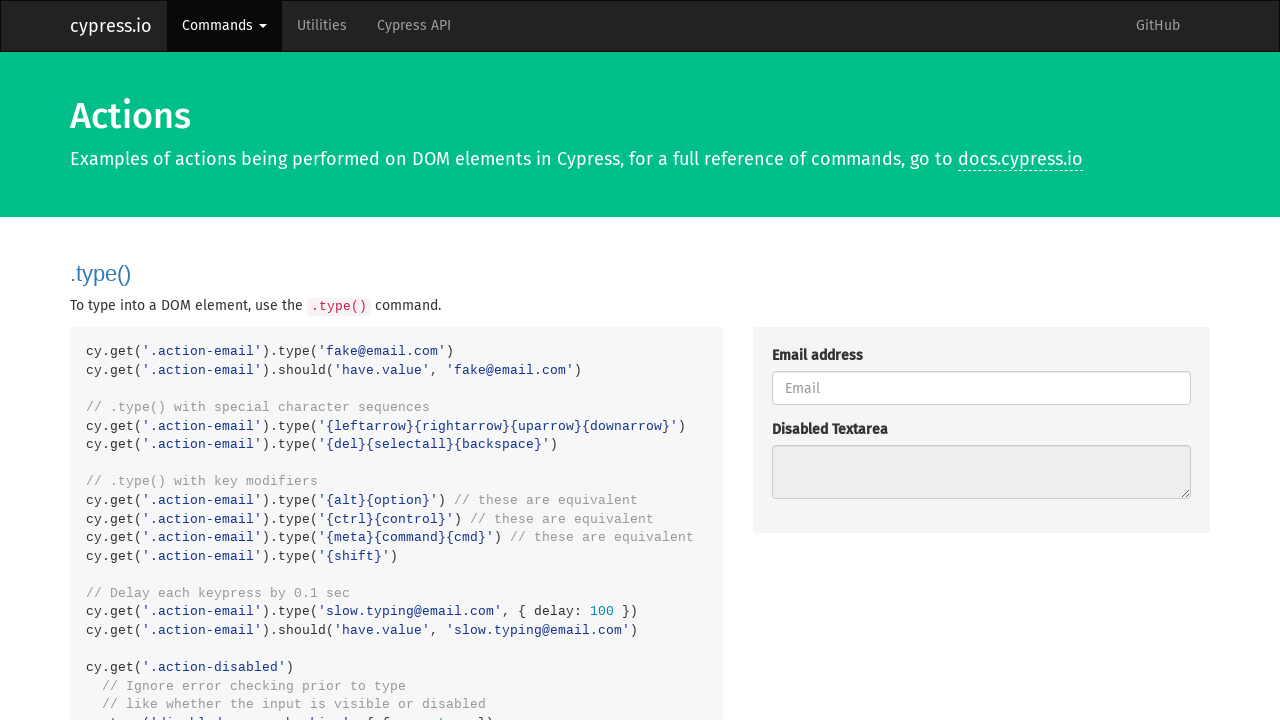

Filled email input field with 'fake@email.com' on .action-email
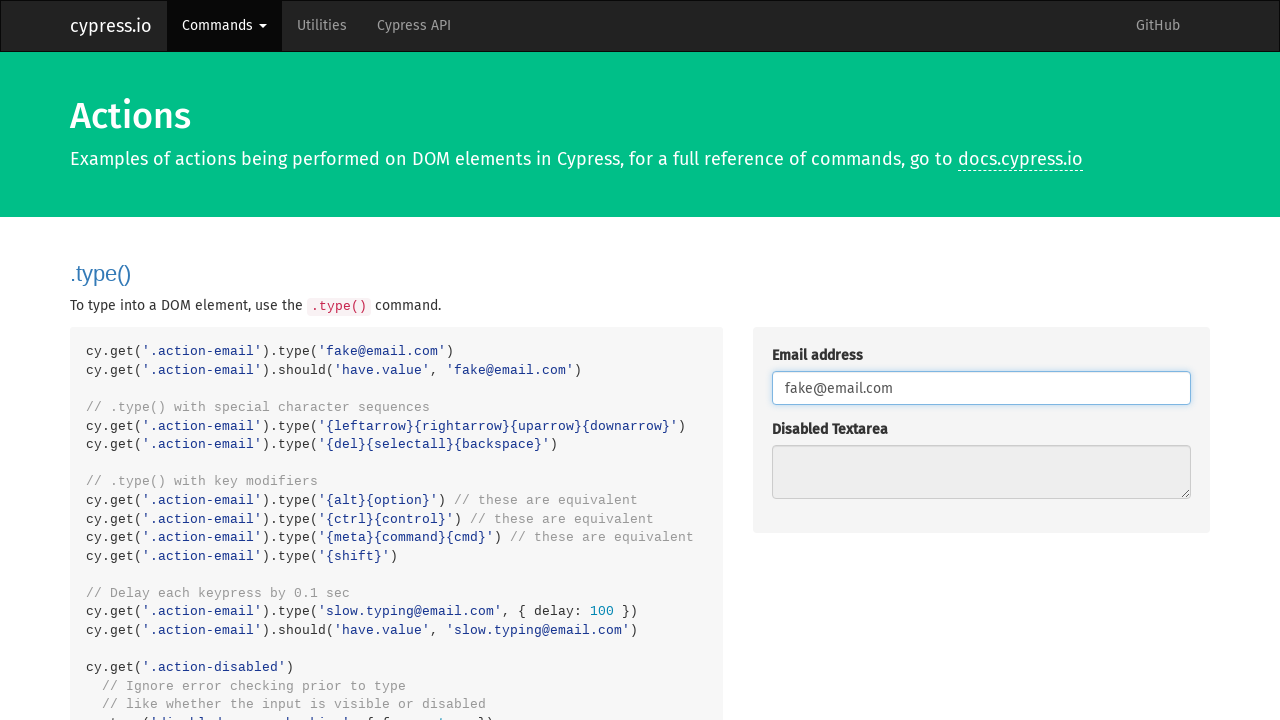

Verified email input contains the correct value 'fake@email.com'
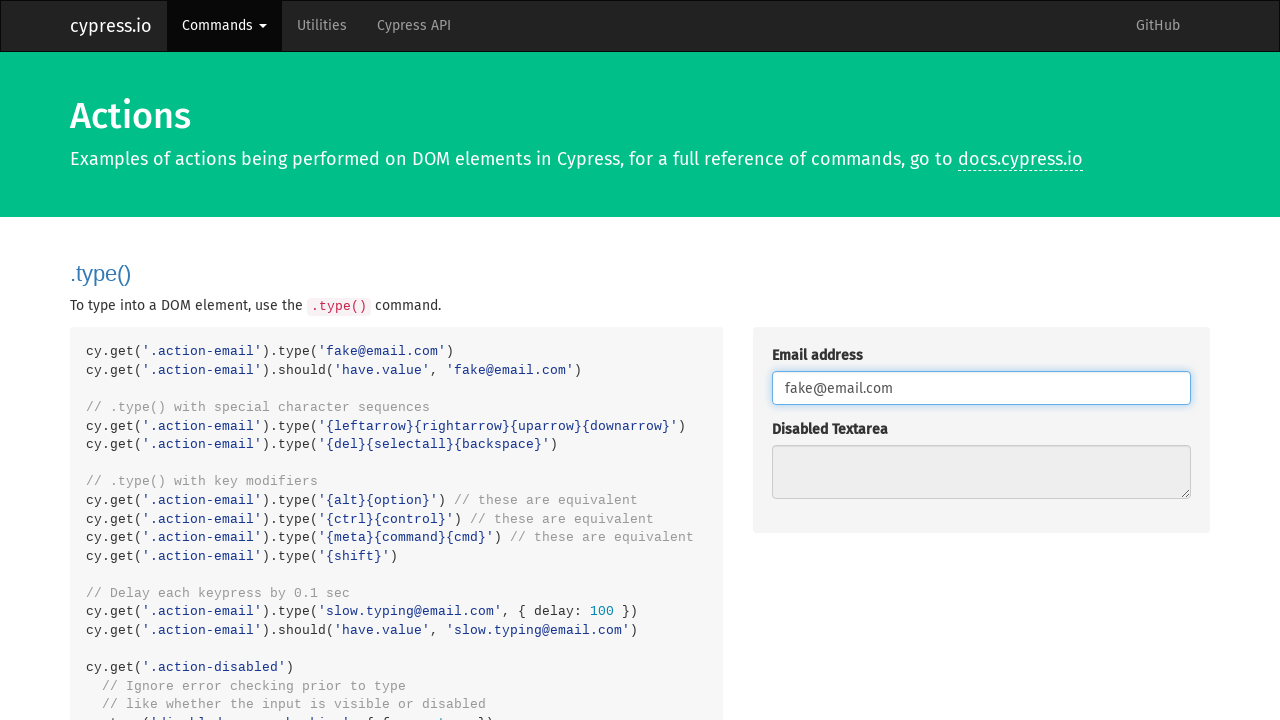

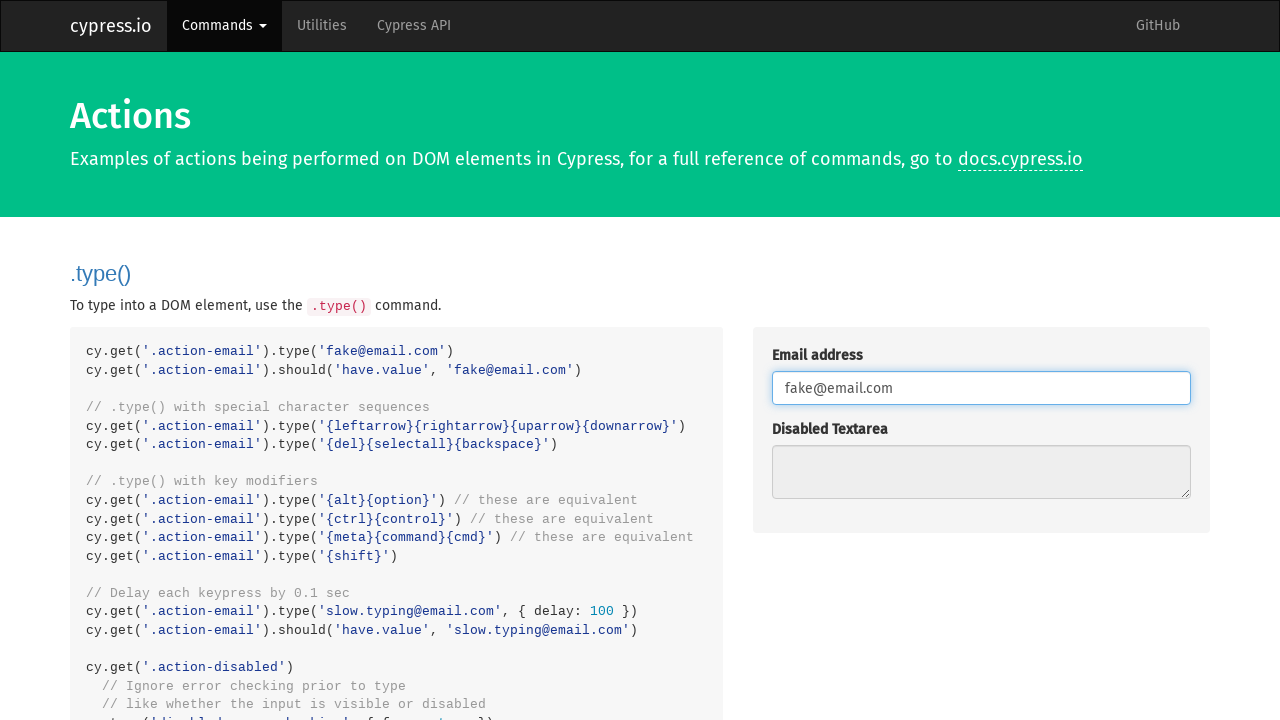